Tests JavaScript alert dialog handling by setting up a dialog listener and clicking a button that triggers an alert, then accepting the dialog

Starting URL: https://practice.expandtesting.com/js-dialogs

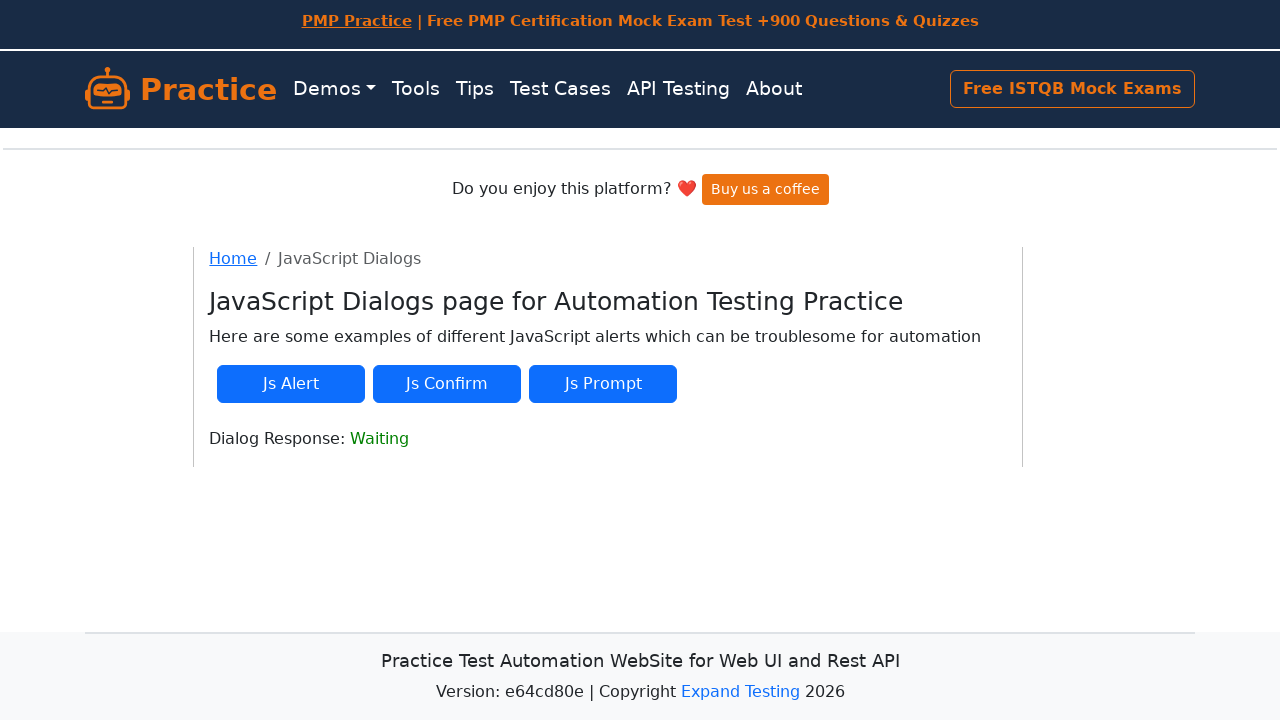

Set up dialog listener to accept alerts
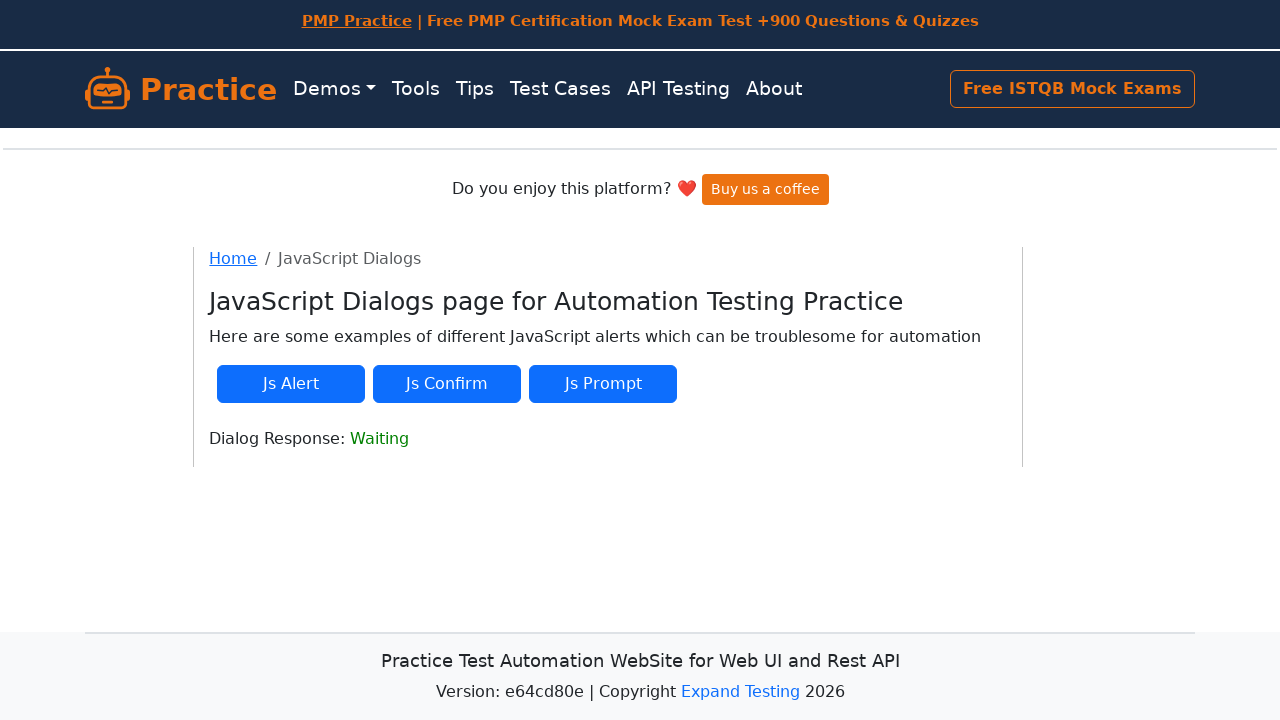

Clicked JS alert button to trigger dialog at (291, 384) on #js-alert
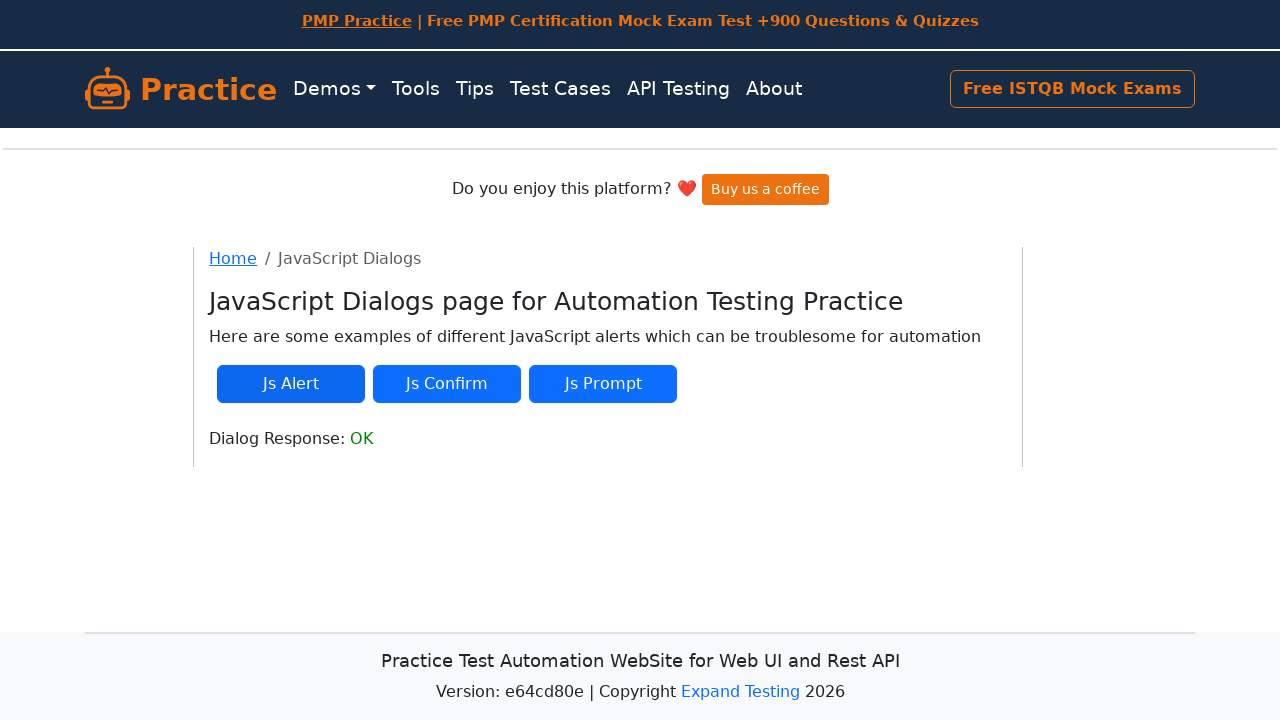

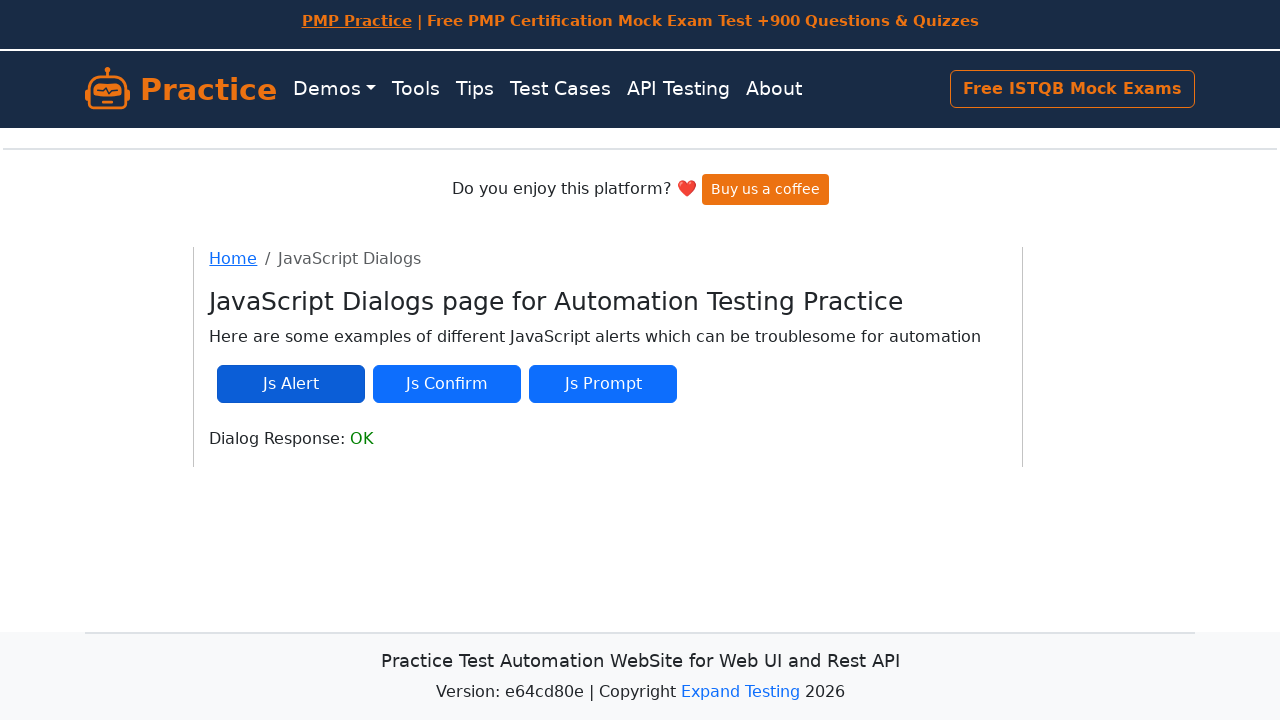